Verifies that the subscribe button in the header is visible and enabled

Starting URL: https://aicrafter.info

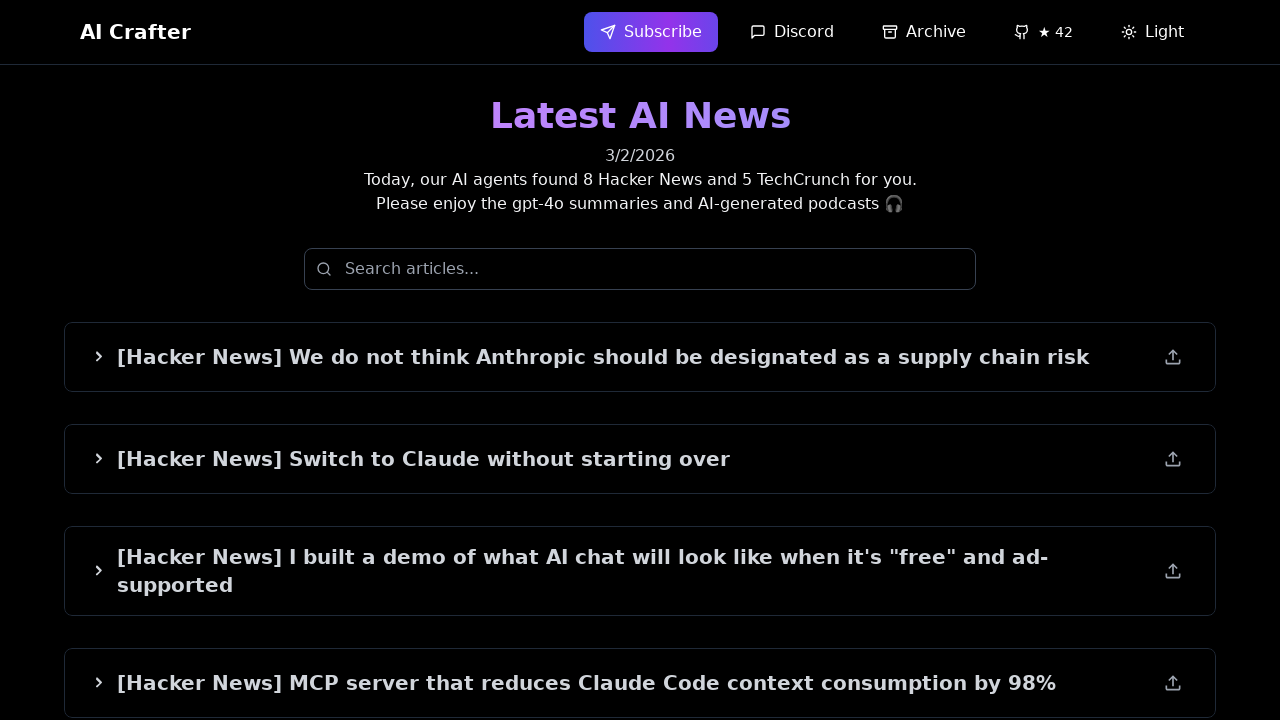

Subscribe button became visible in header
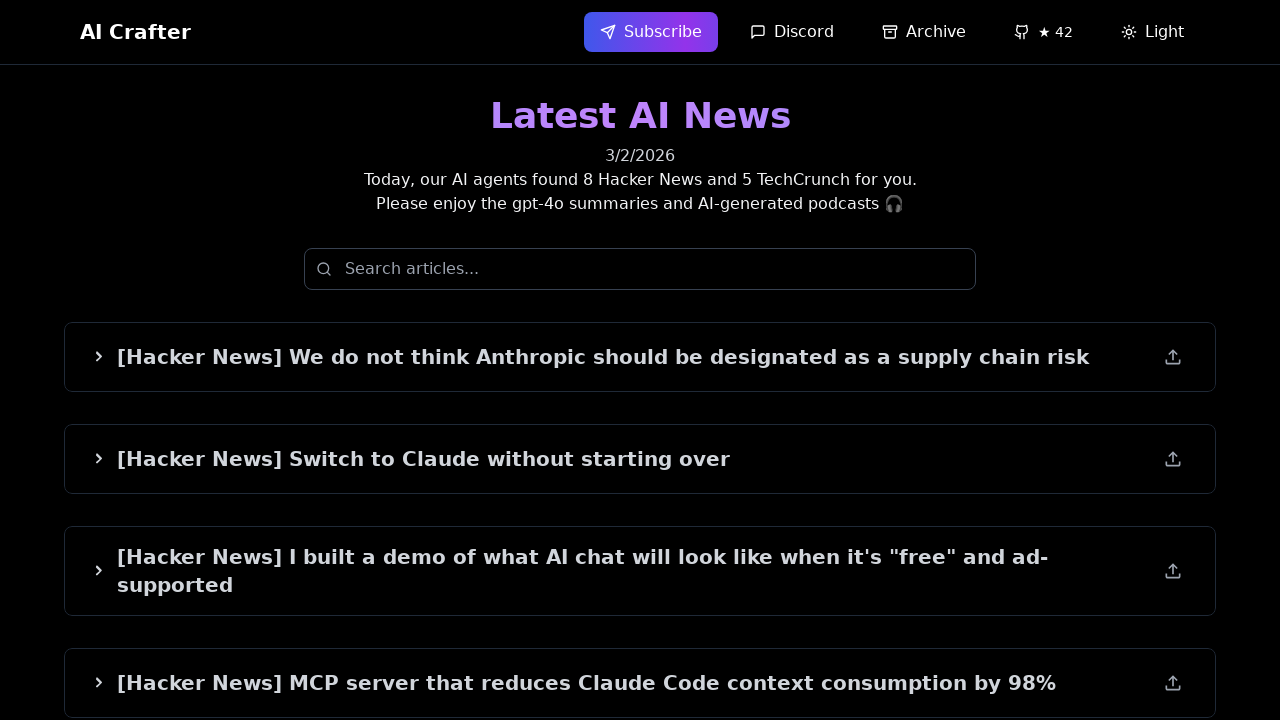

Verified subscribe button is enabled
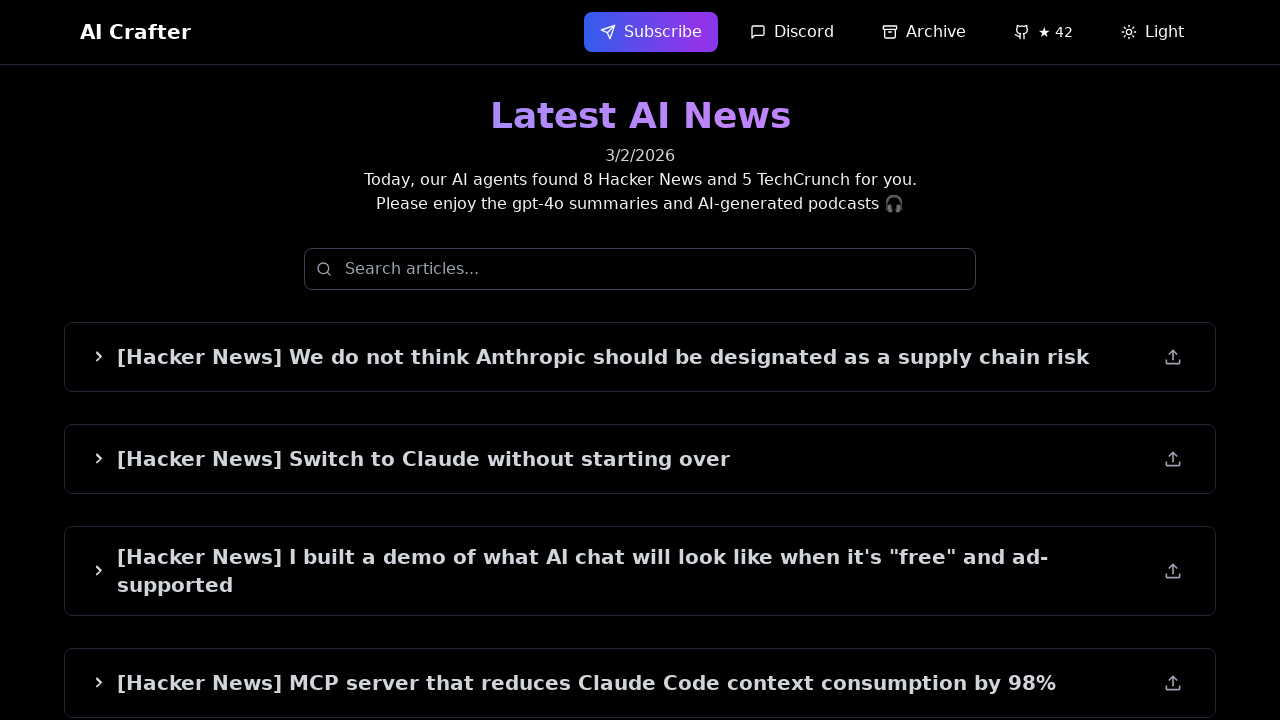

Verified subscribe button is visible
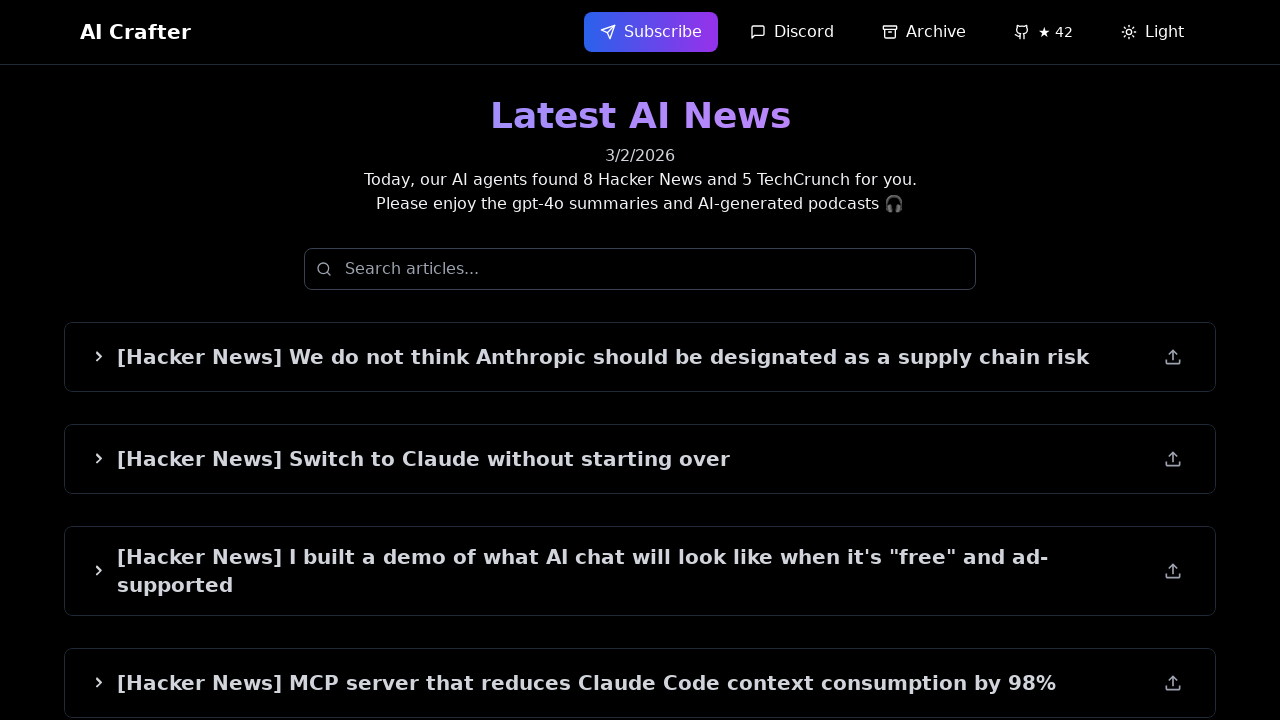

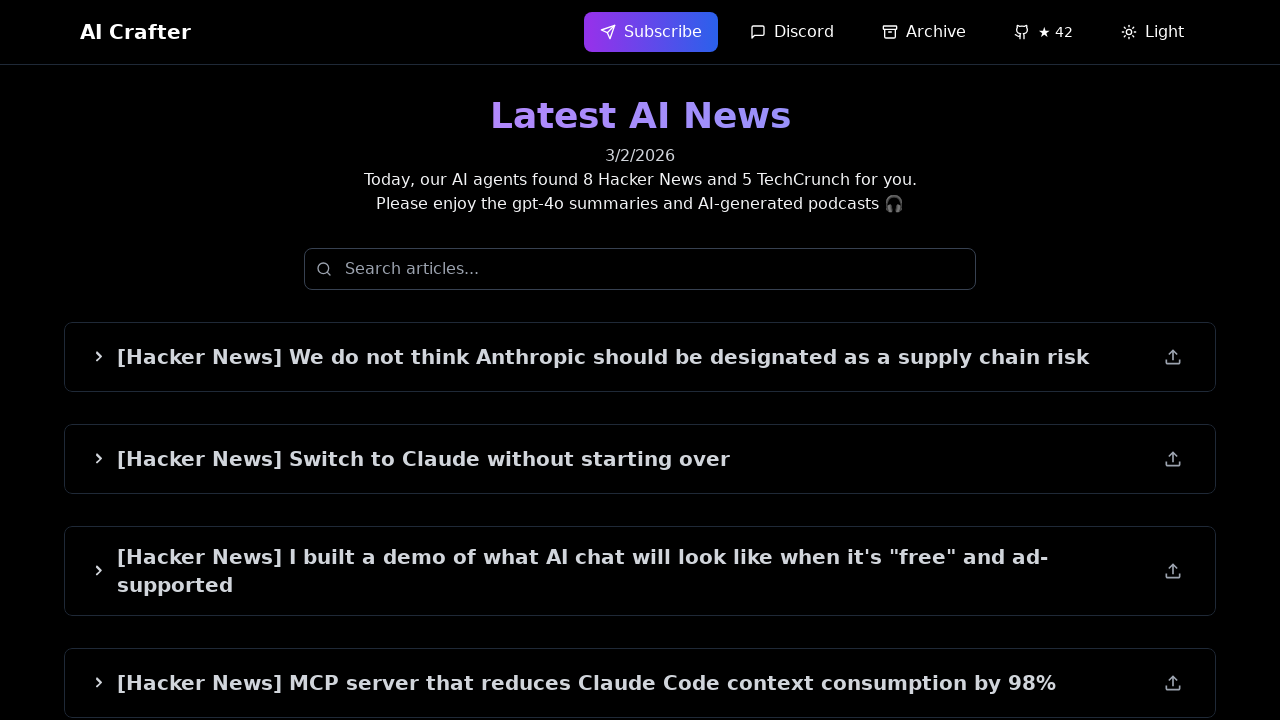